Tests nested frame navigation and content extraction by switching between frames

Starting URL: https://the-internet.herokuapp.com/

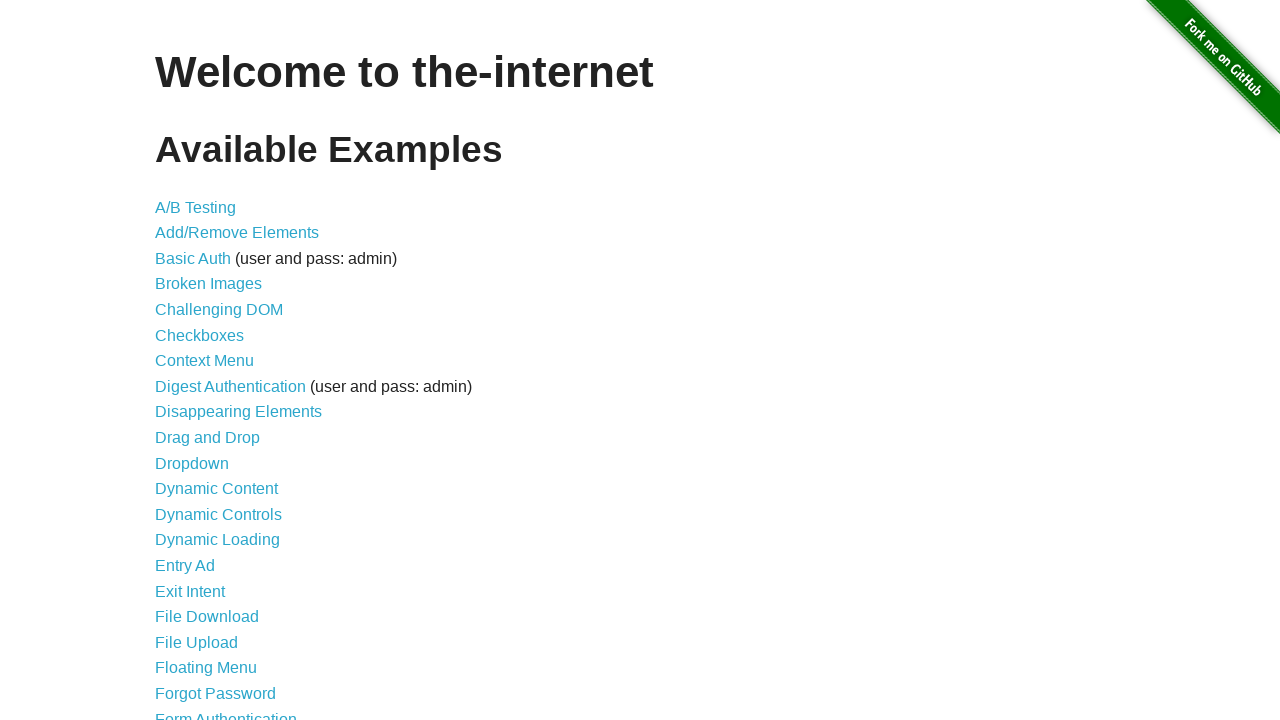

Clicked on Nested Frames link at (210, 395) on text='Nested Frames'
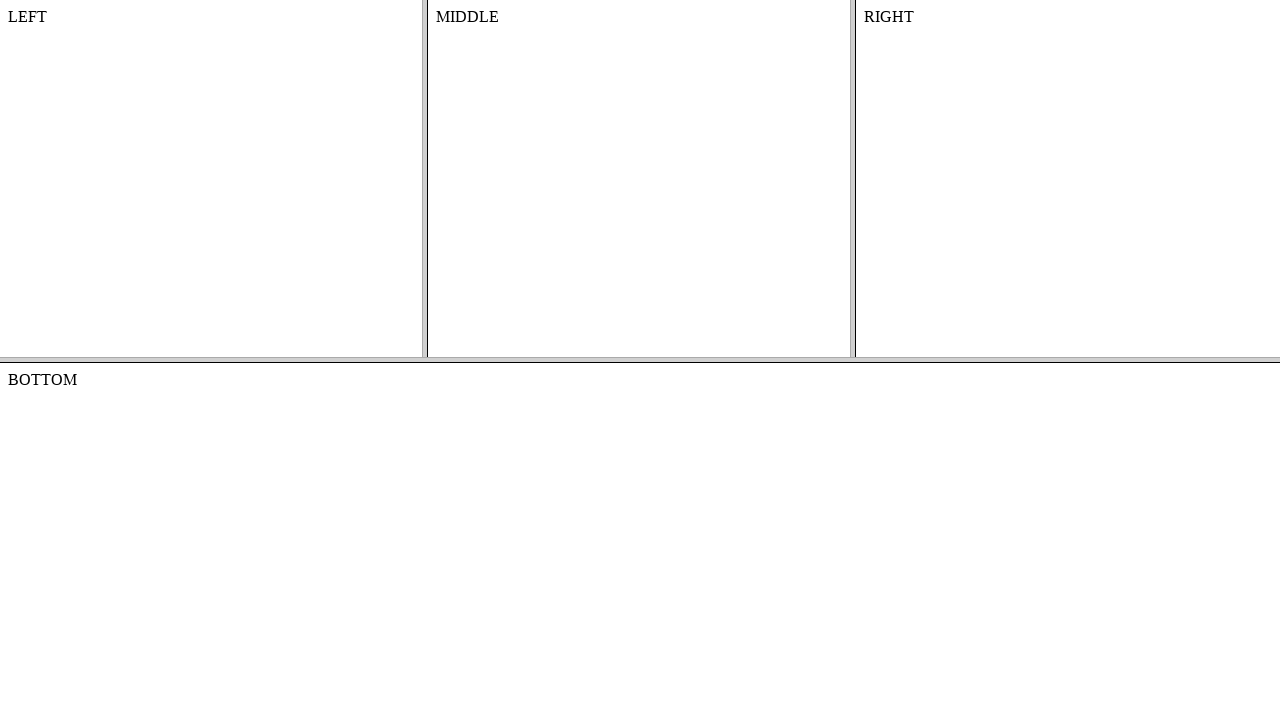

Located top frame
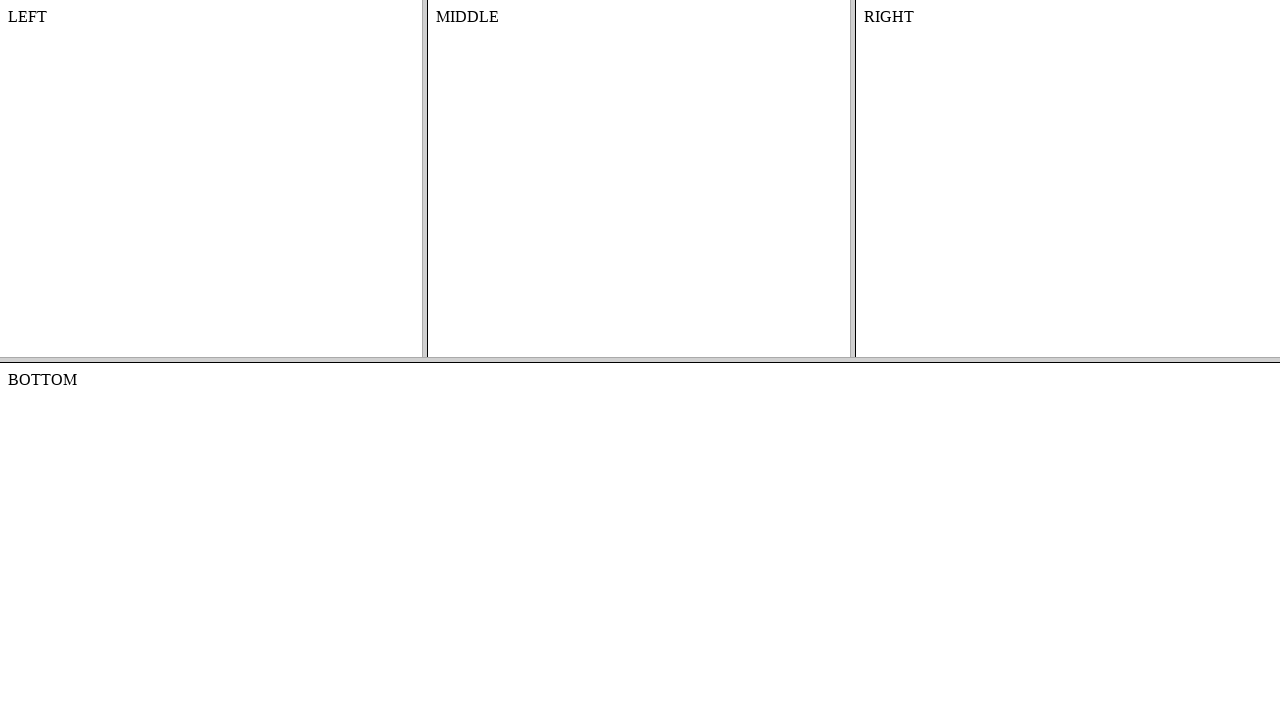

Located middle frame within top frame
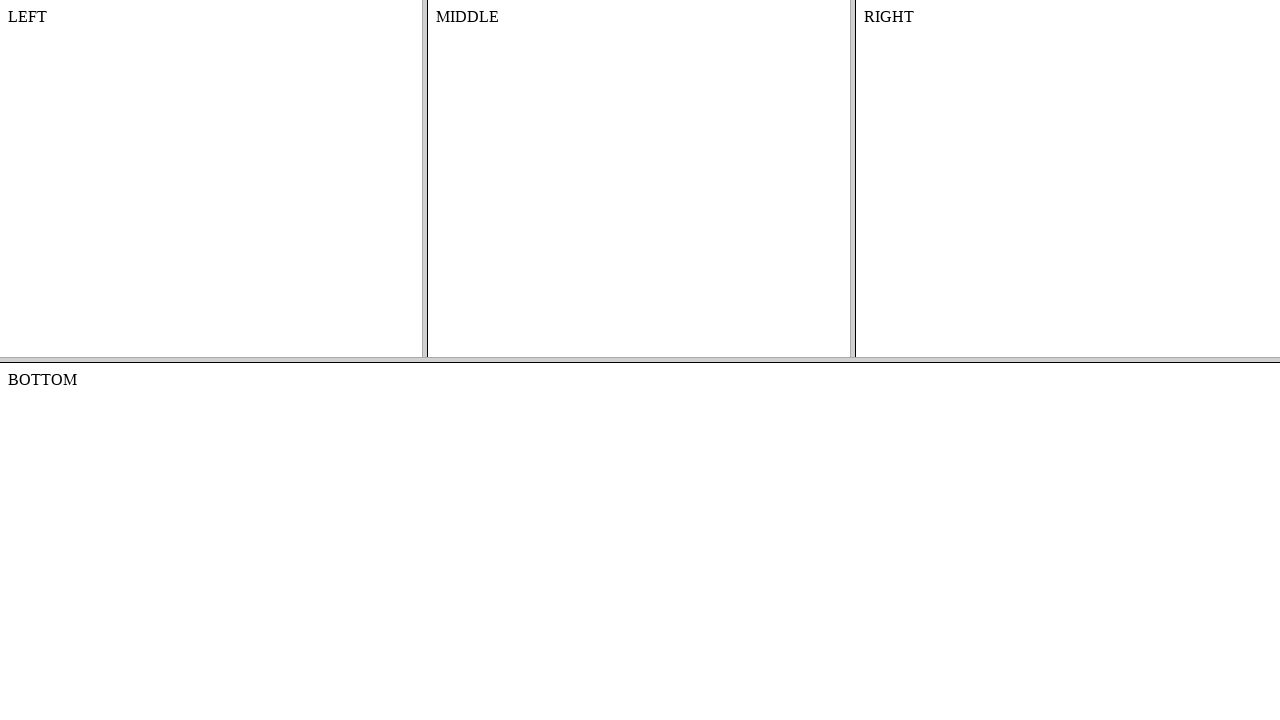

Extracted content from middle frame: MIDDLE
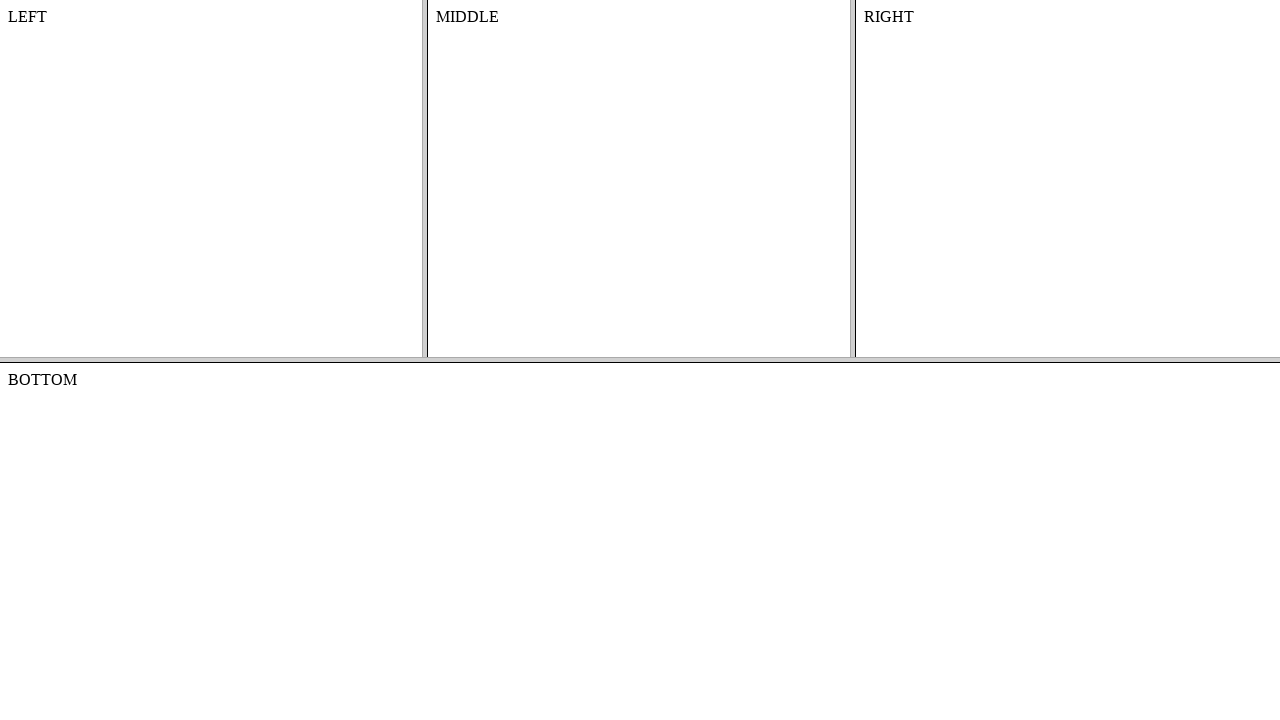

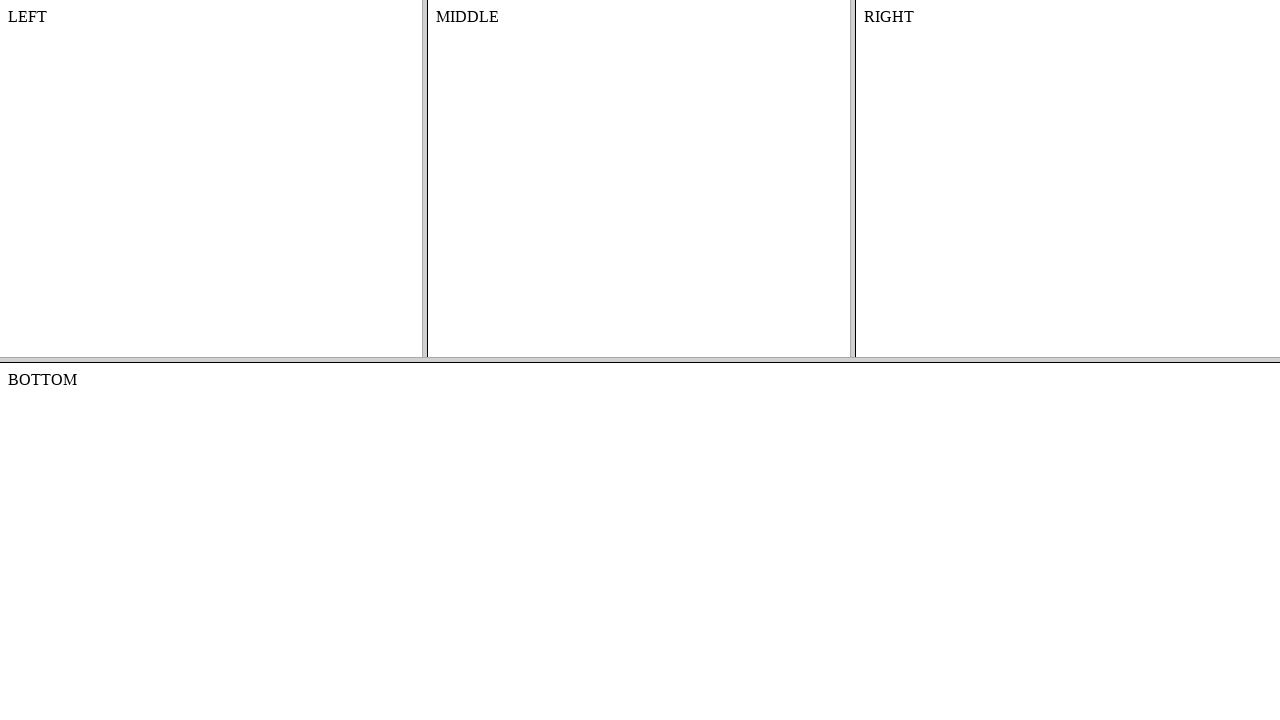